Navigates to a discount page, switches to an iframe containing fashion products, and clicks on the first product which opens in a new window

Starting URL: https://testotomasyonu.com/discount

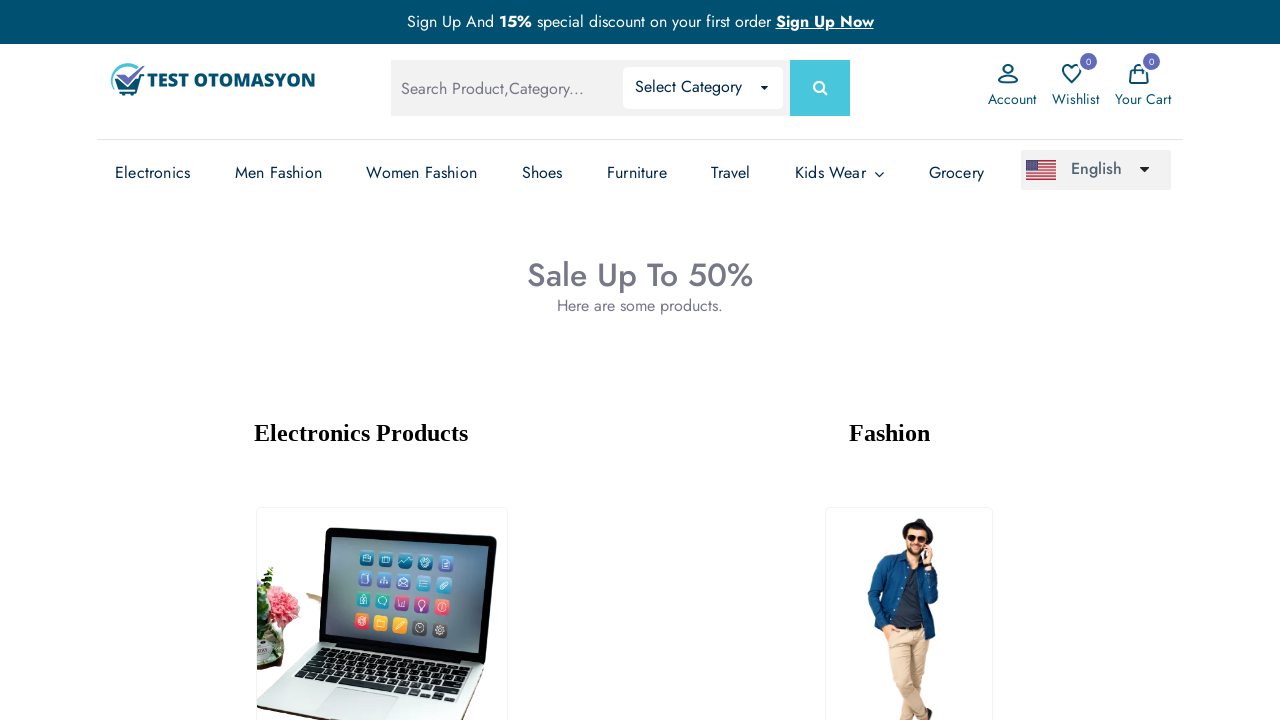

Navigated to discount page
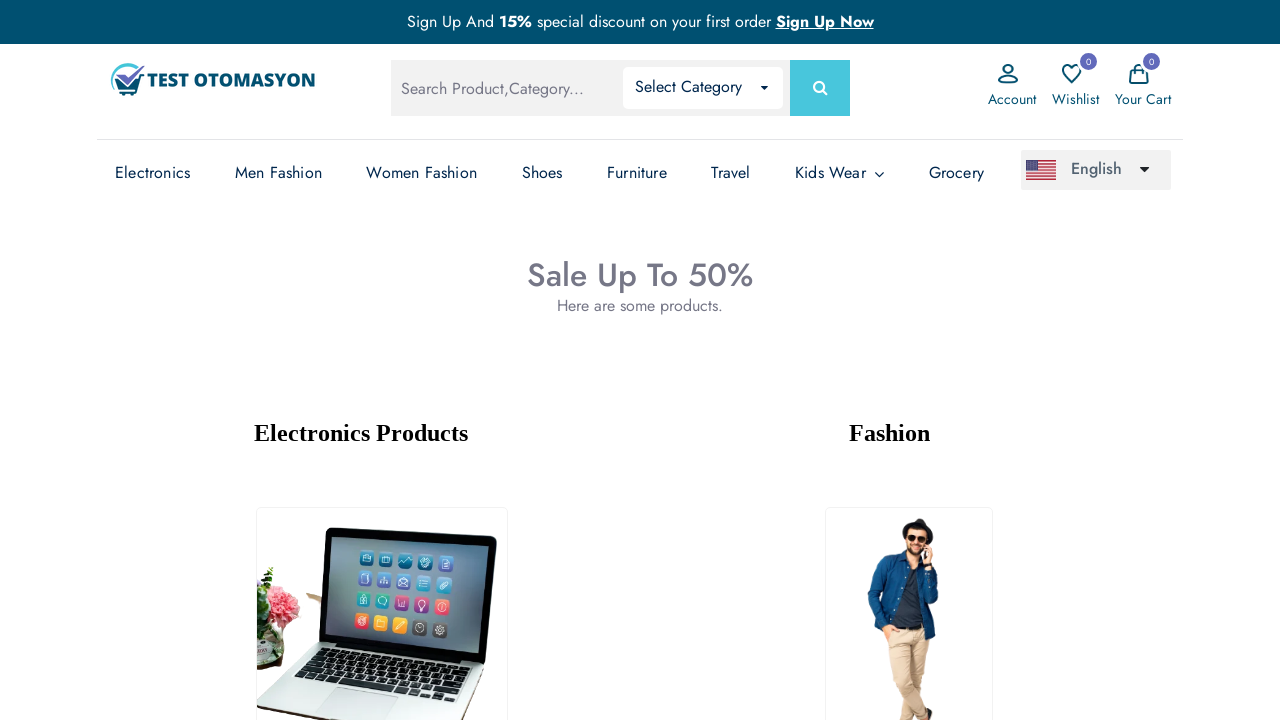

Located fashion iframe (second iframe on the page)
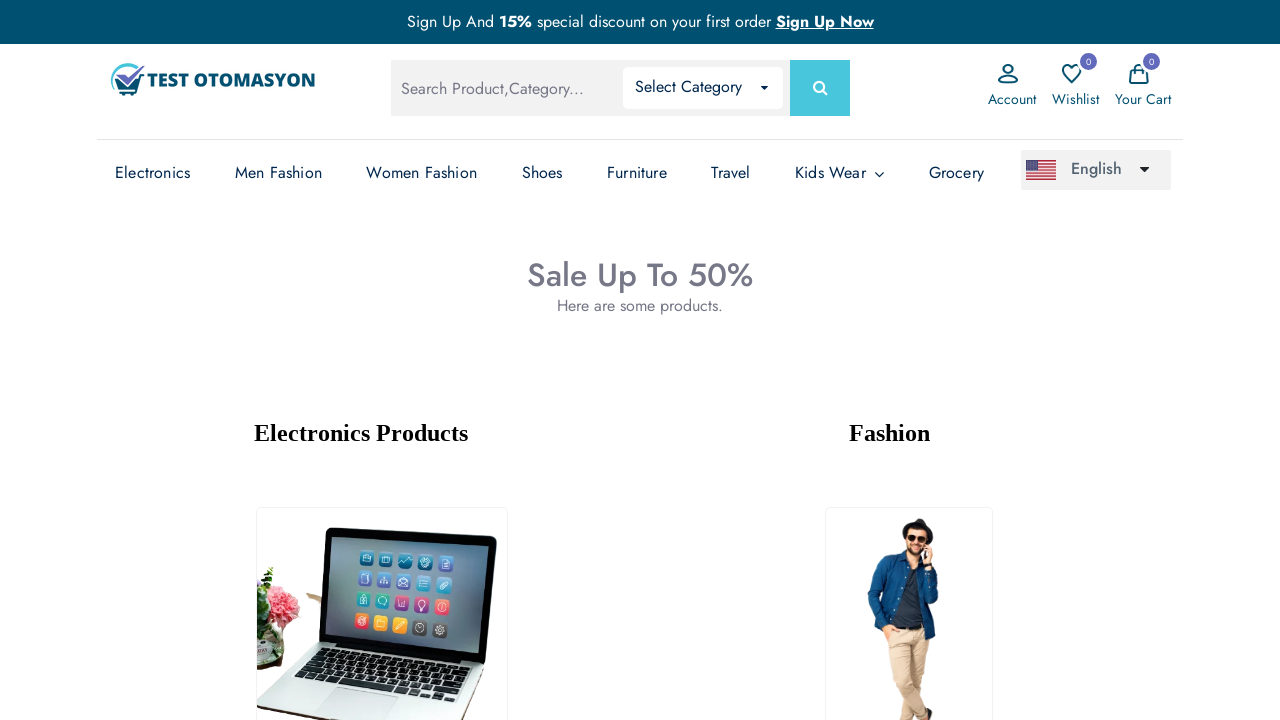

Clicked on first fashion product at (909, 594) on (//iframe)[2] >> internal:control=enter-frame >> #pic1_thumb
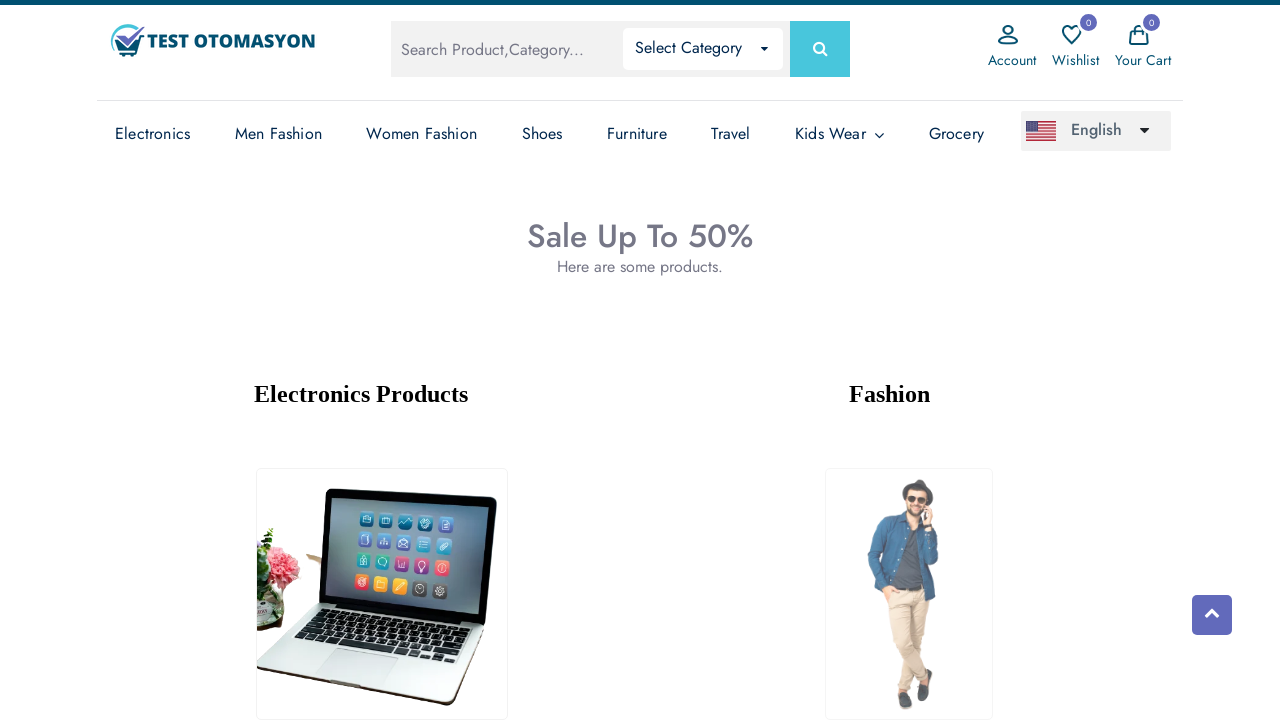

Waited for new window to load
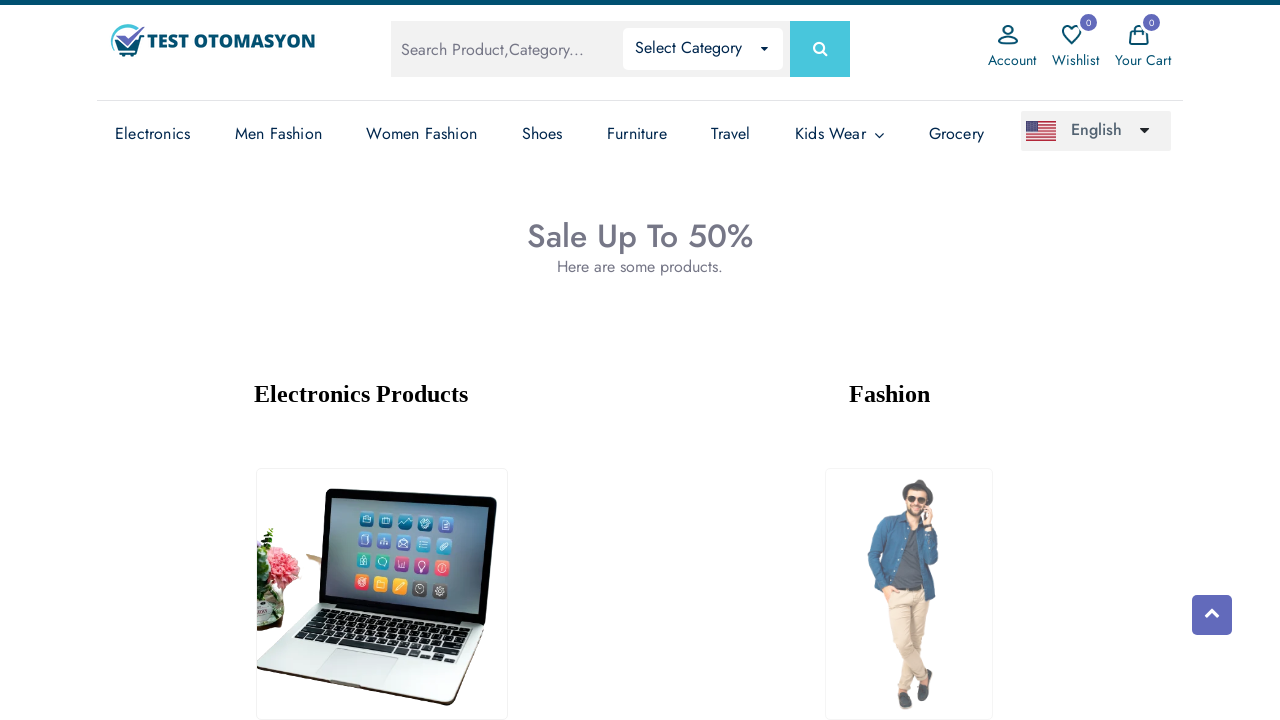

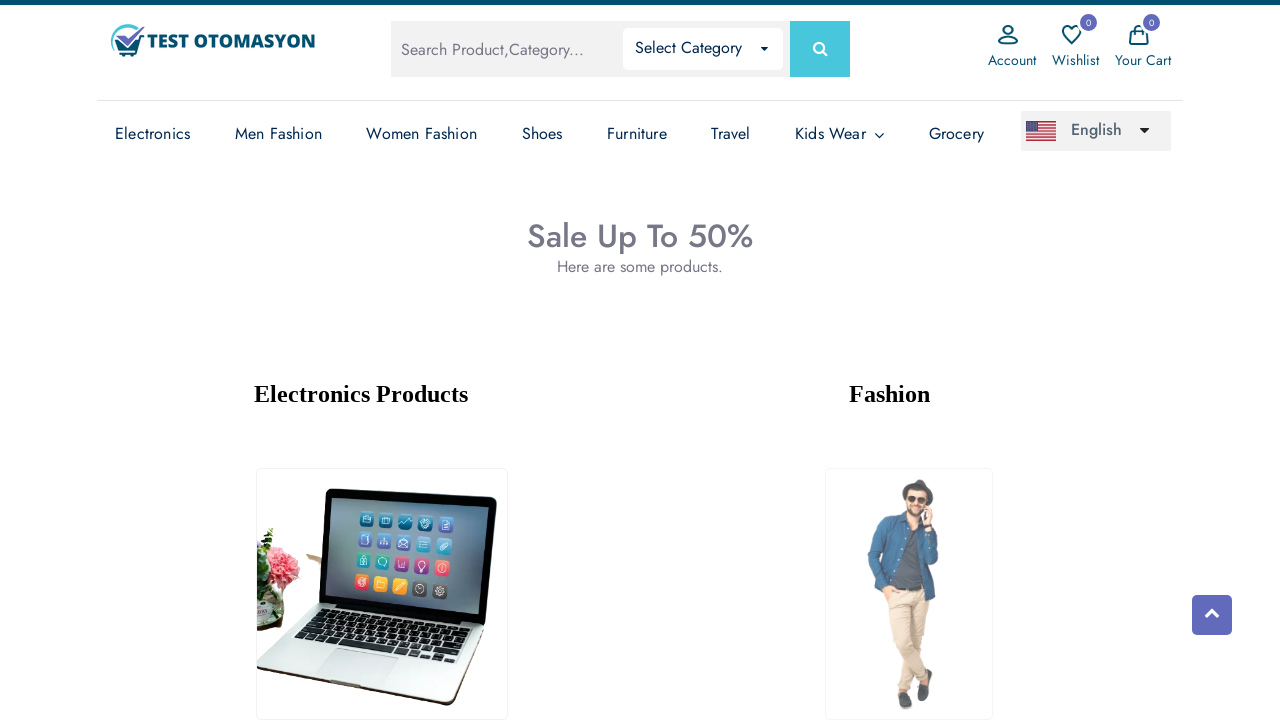